Tests that invalid email format is not permitted in the registration form

Starting URL: https://davi-vert.vercel.app/index.html

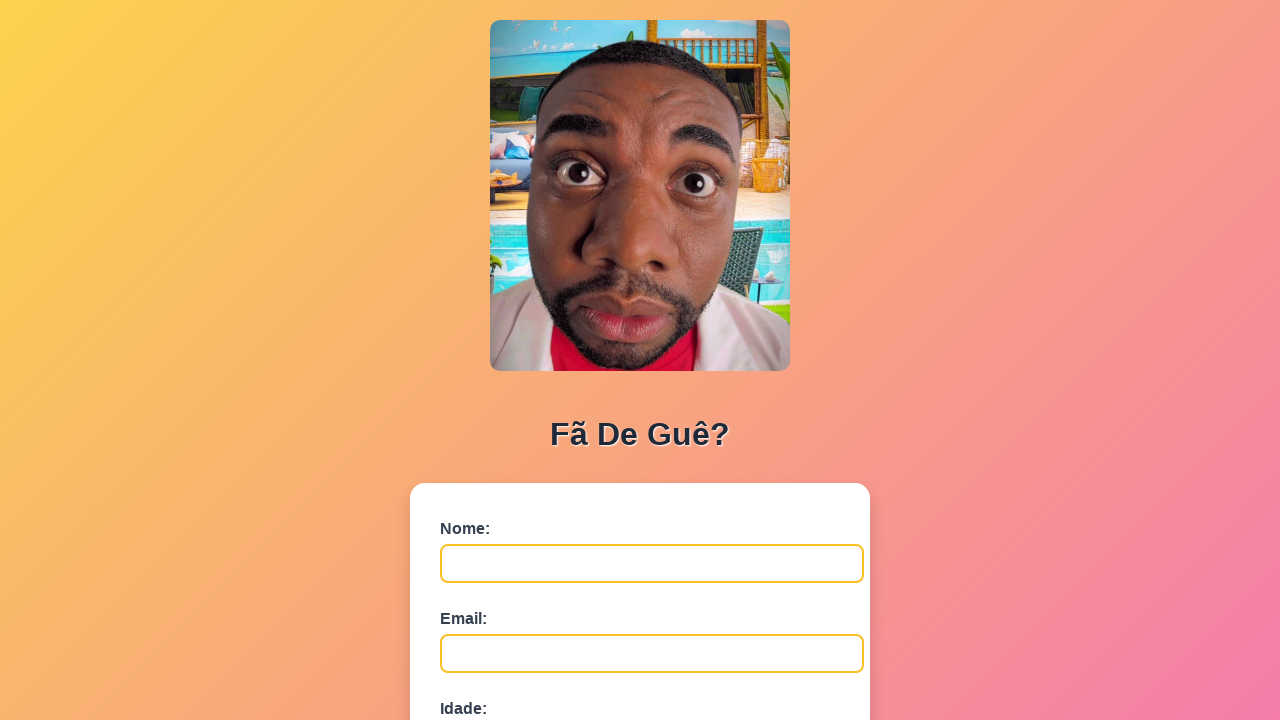

Filled name field with 'Email Ruim' on #nome
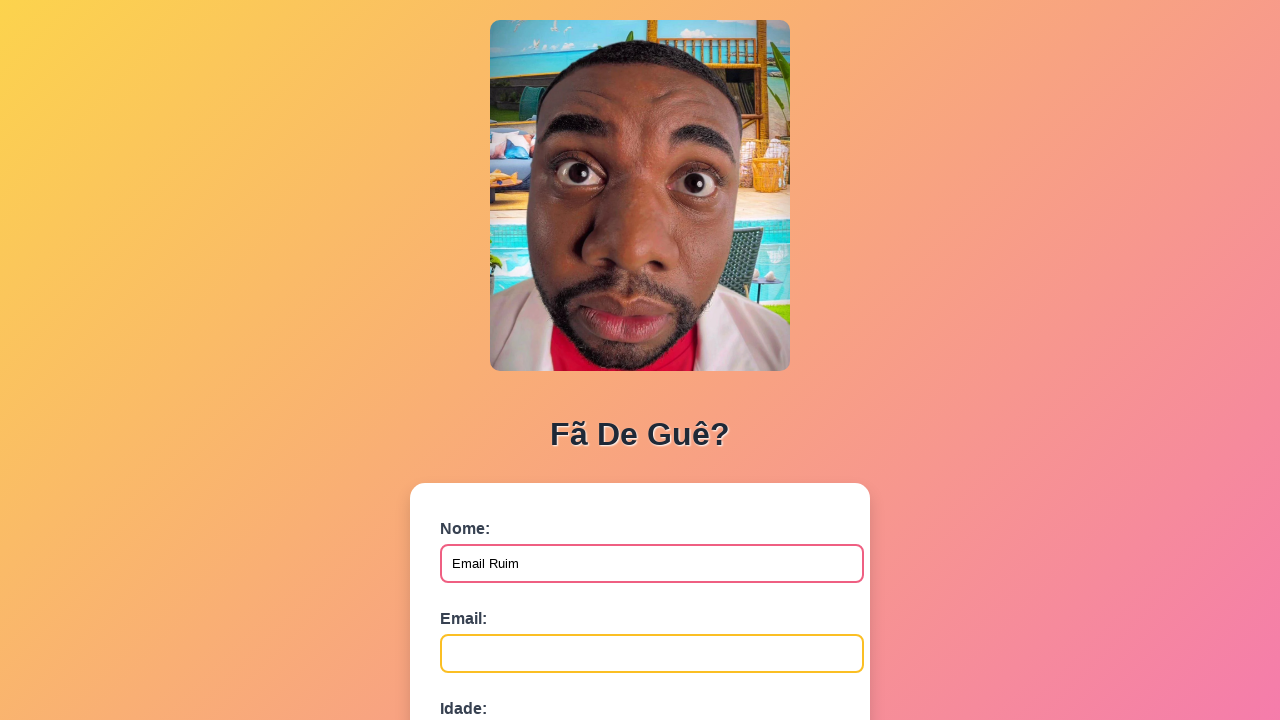

Filled email field with invalid format 'emailinvalido' on #email
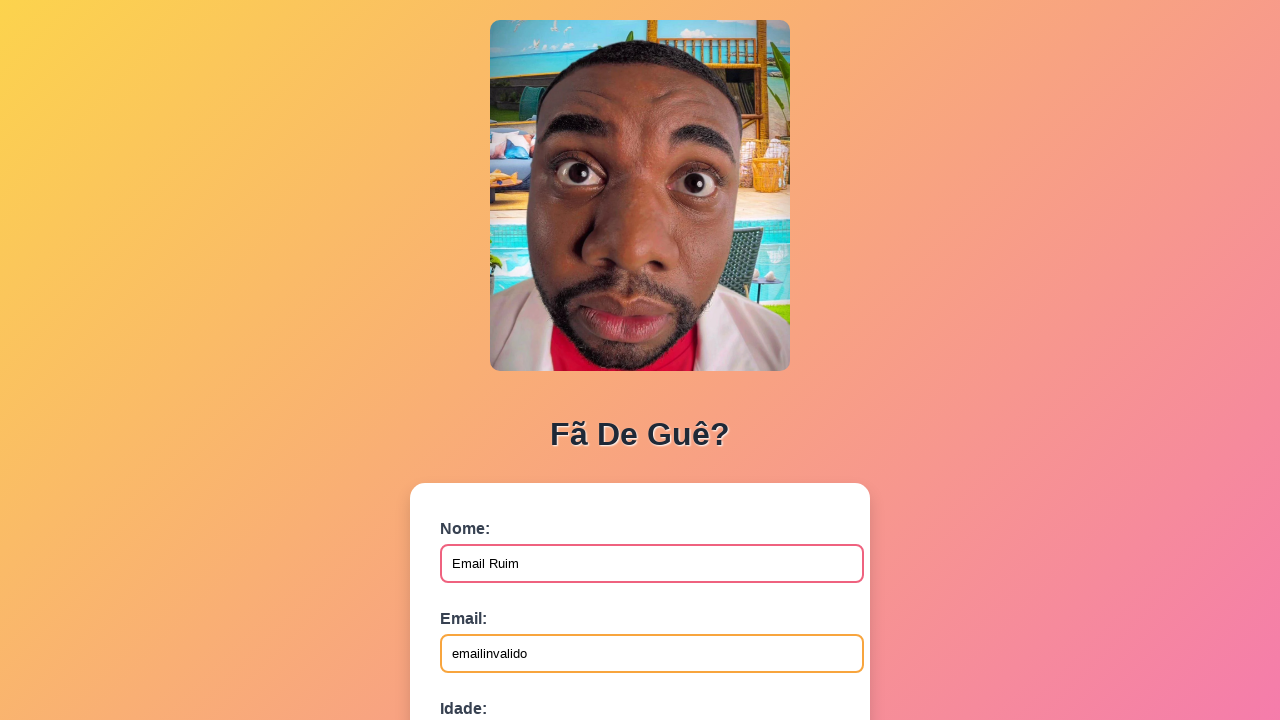

Filled age field with '30' on #idade
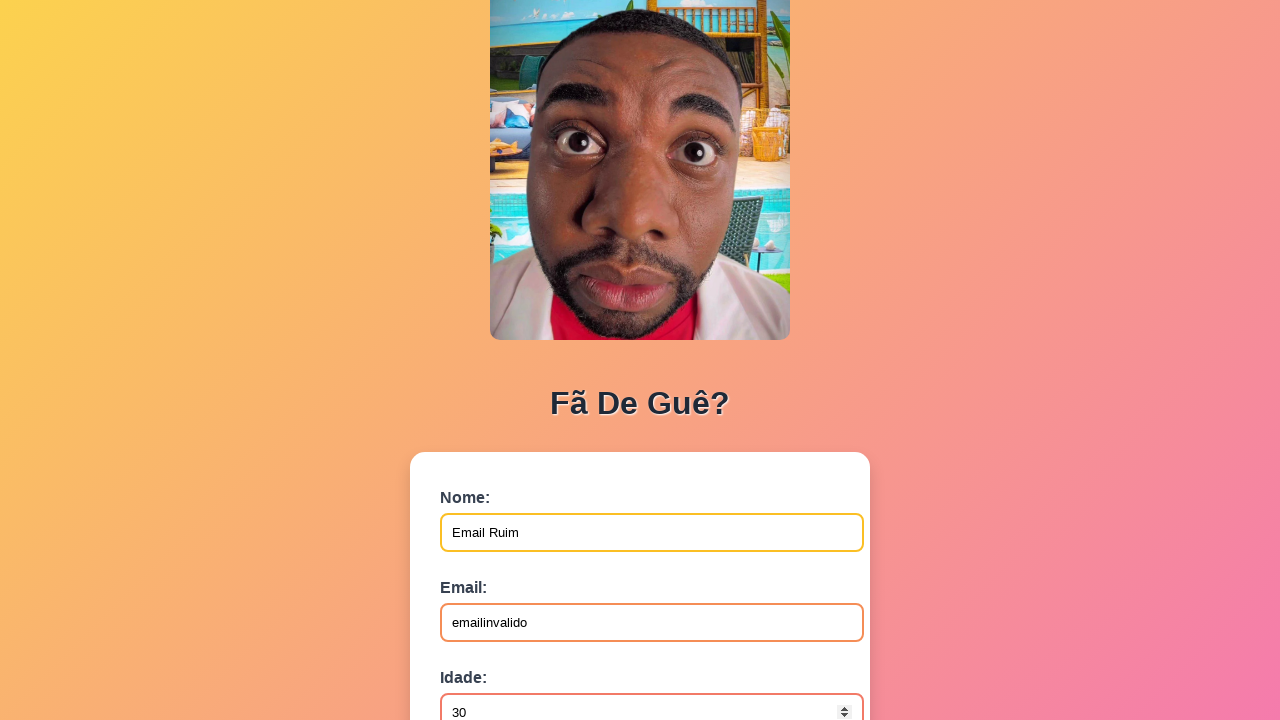

Clicked submit button to attempt form submission with invalid email at (490, 569) on button[type='submit']
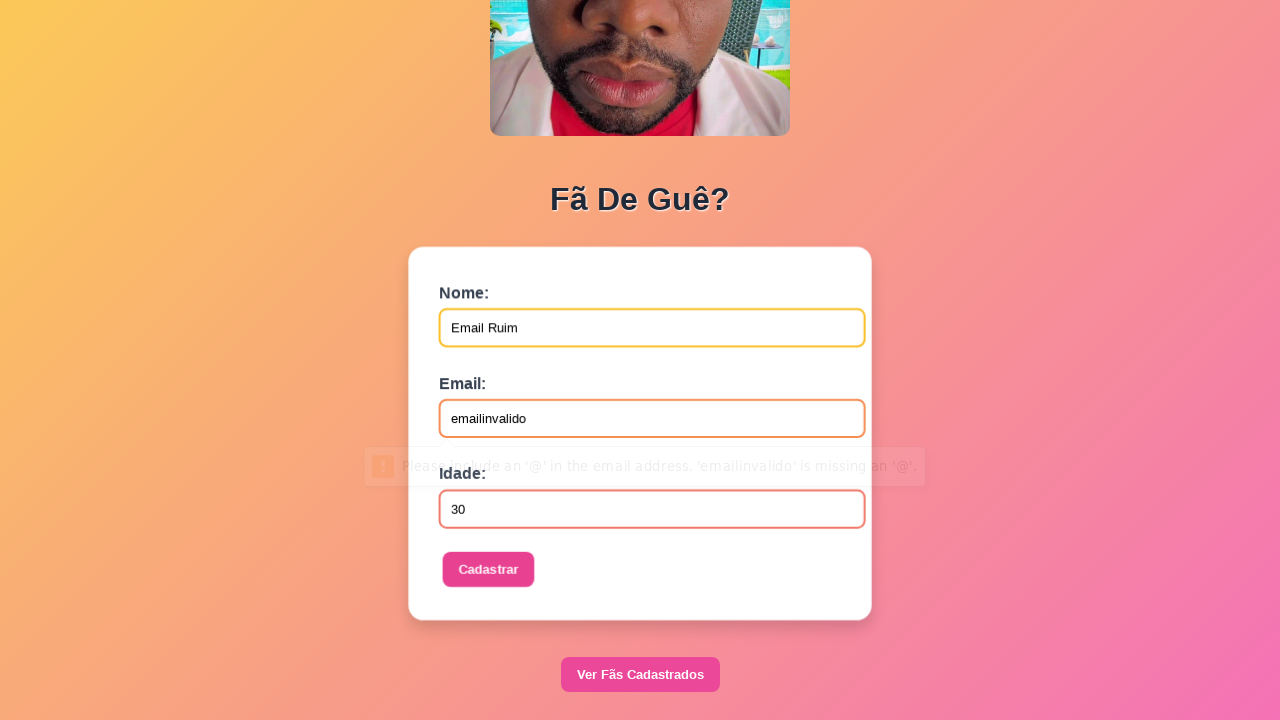

Set up dialog handler to accept alerts
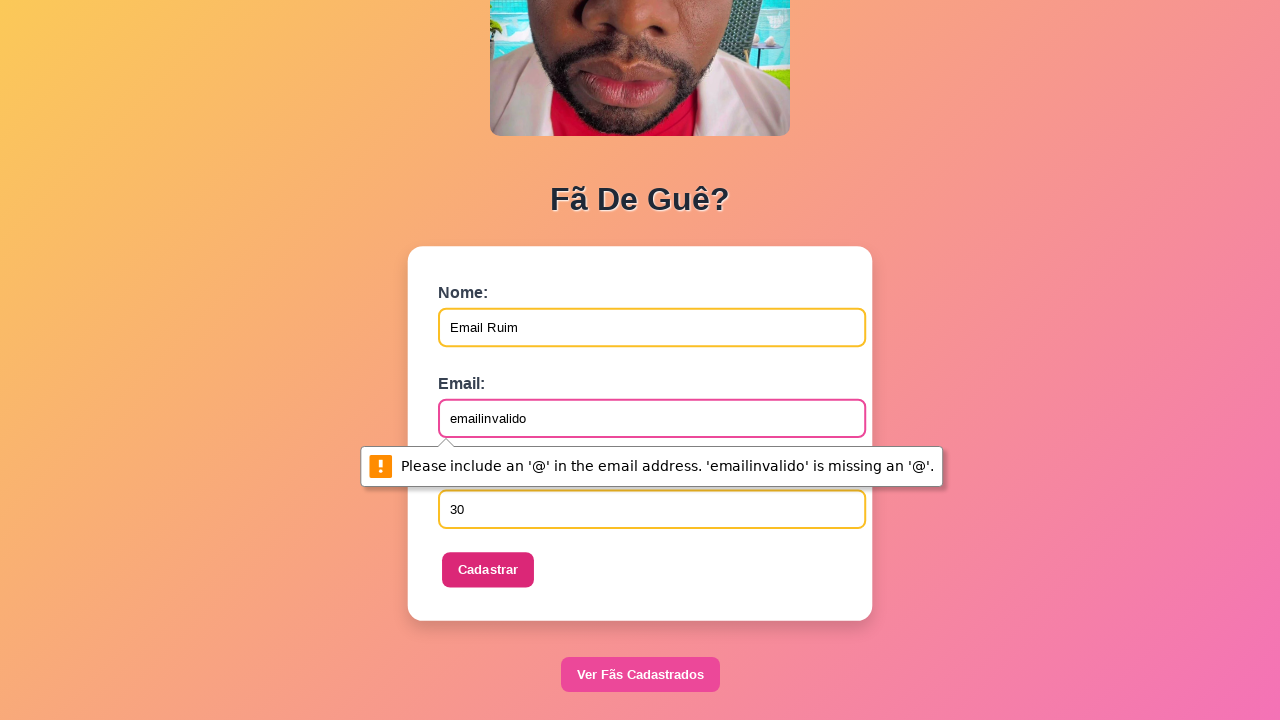

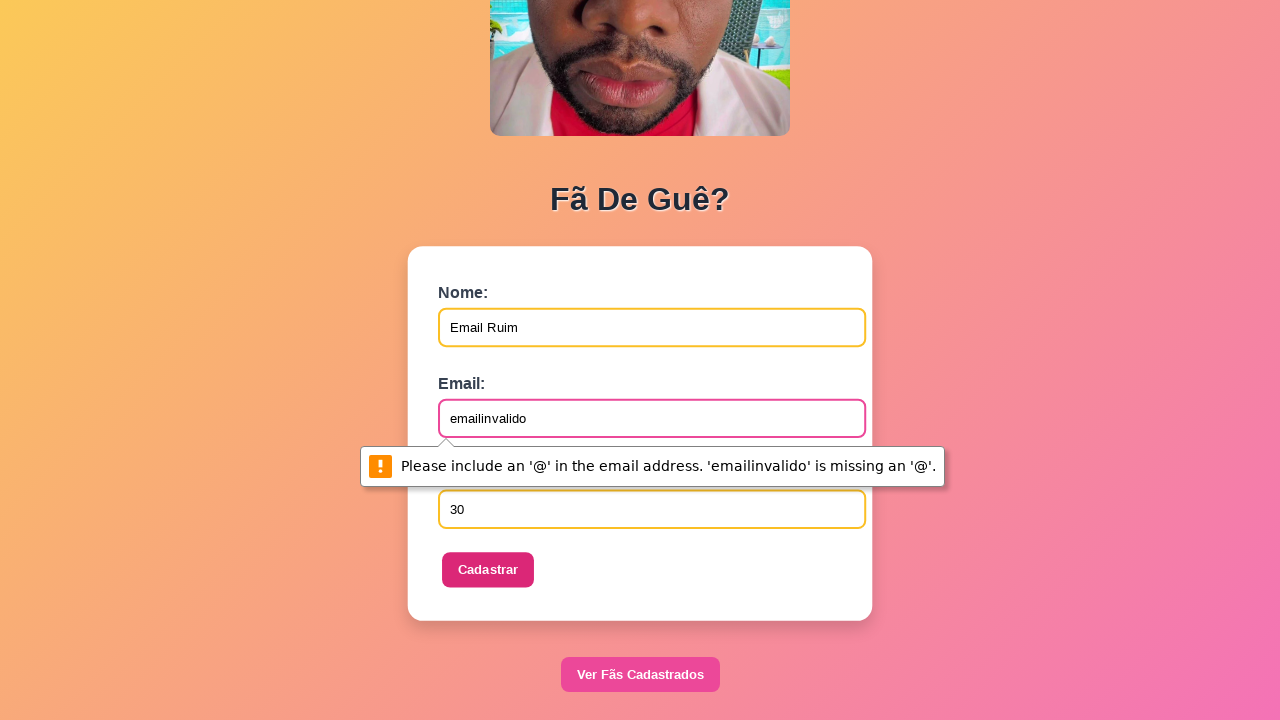